Tests that a button becomes enabled after a delay and can be clicked

Starting URL: https://demoqa.com/dynamic-properties

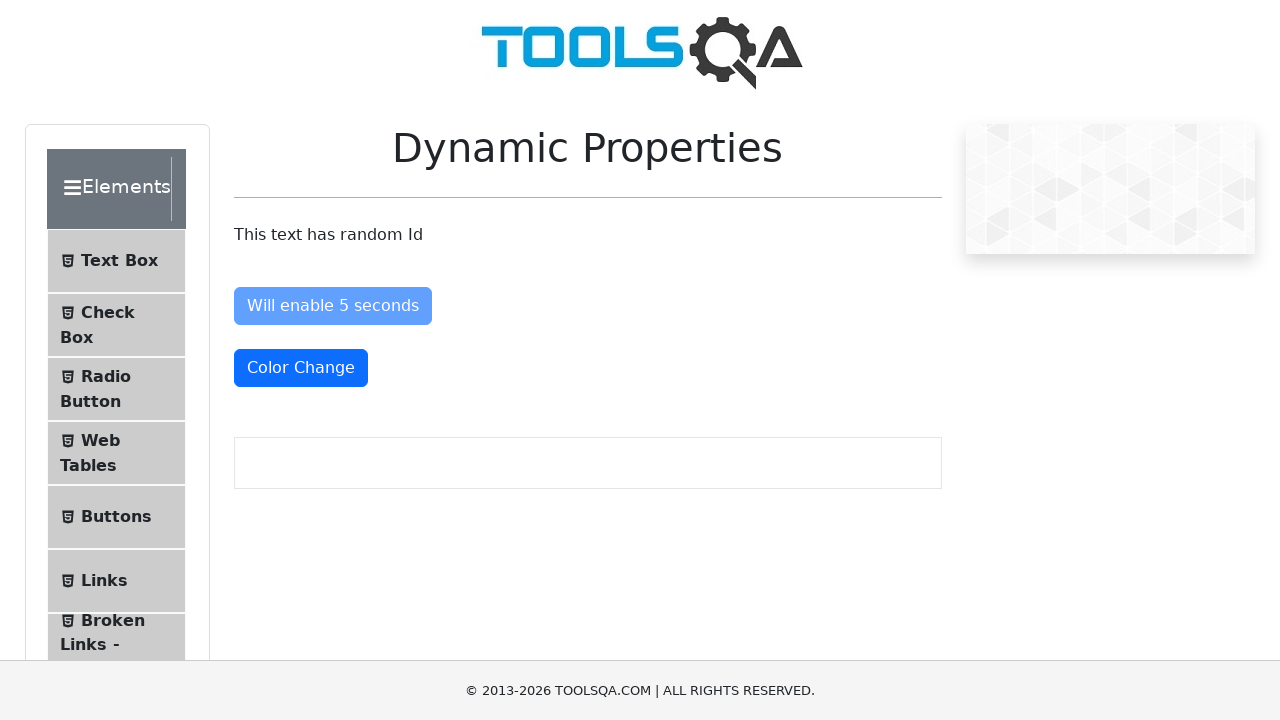

Navigated to DemoQA dynamic properties page
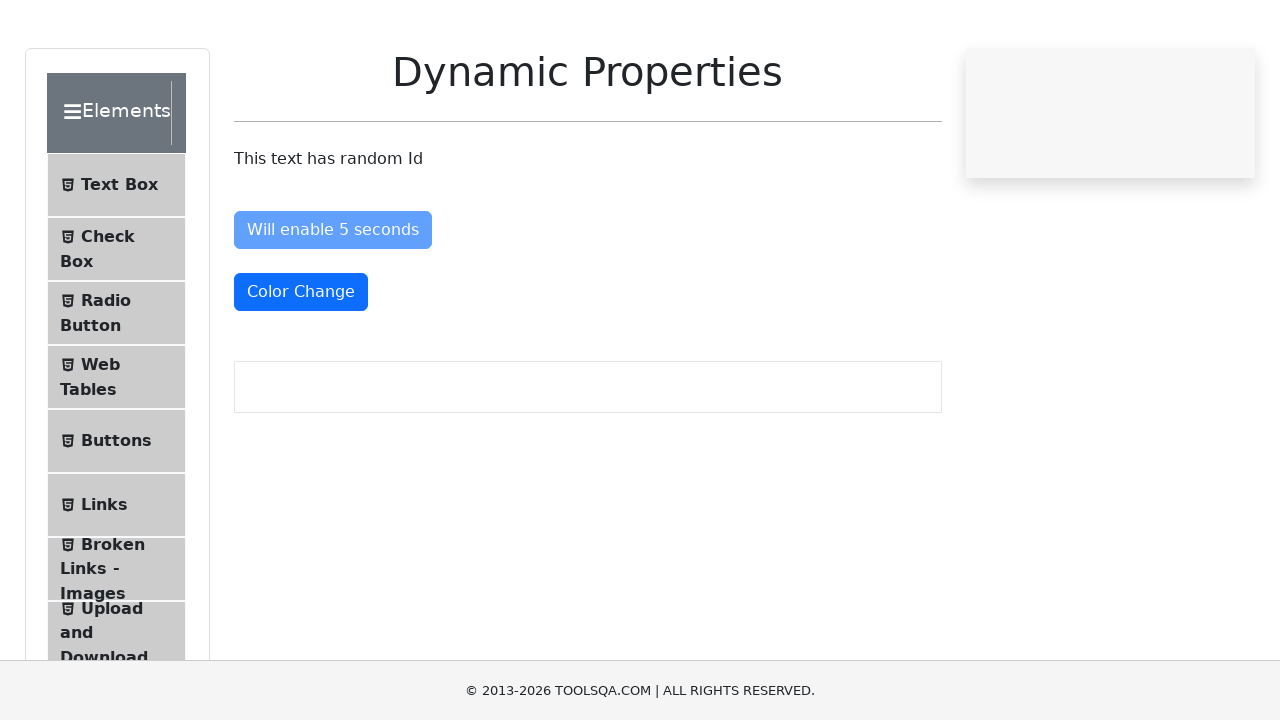

Waited for enable button to become enabled after 5 seconds
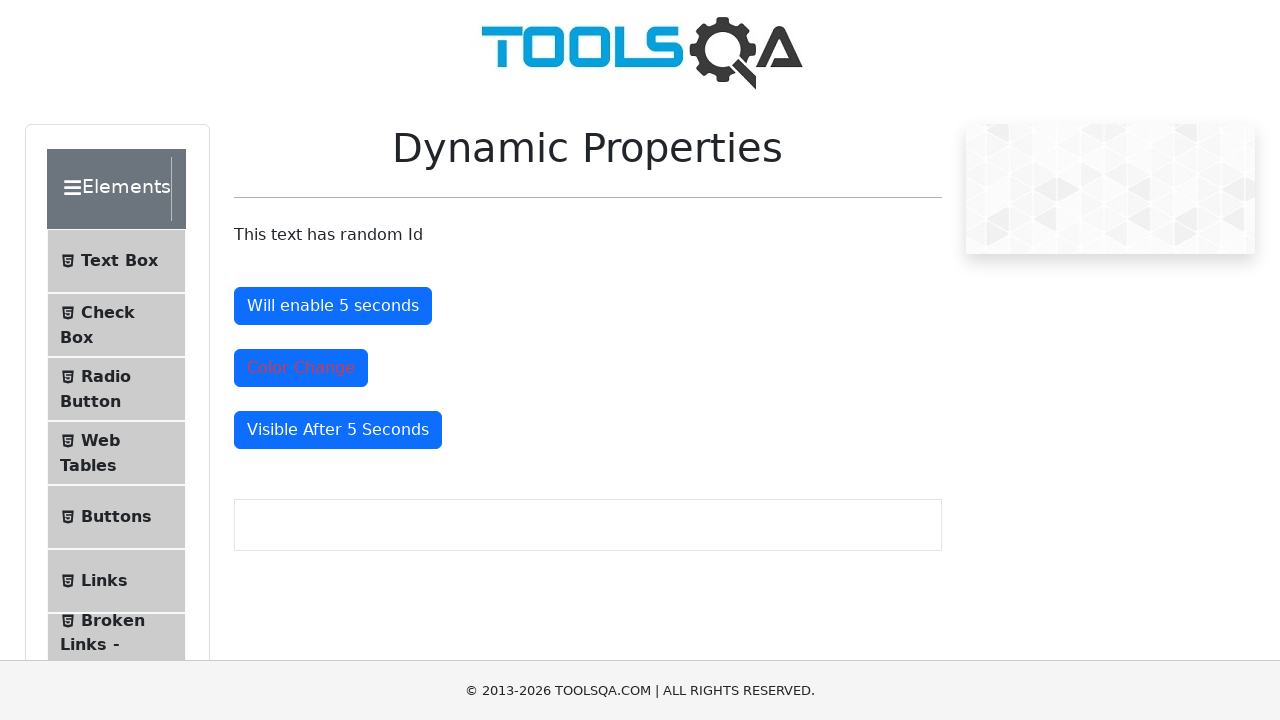

Clicked the enabled button at (333, 306) on #enableAfter
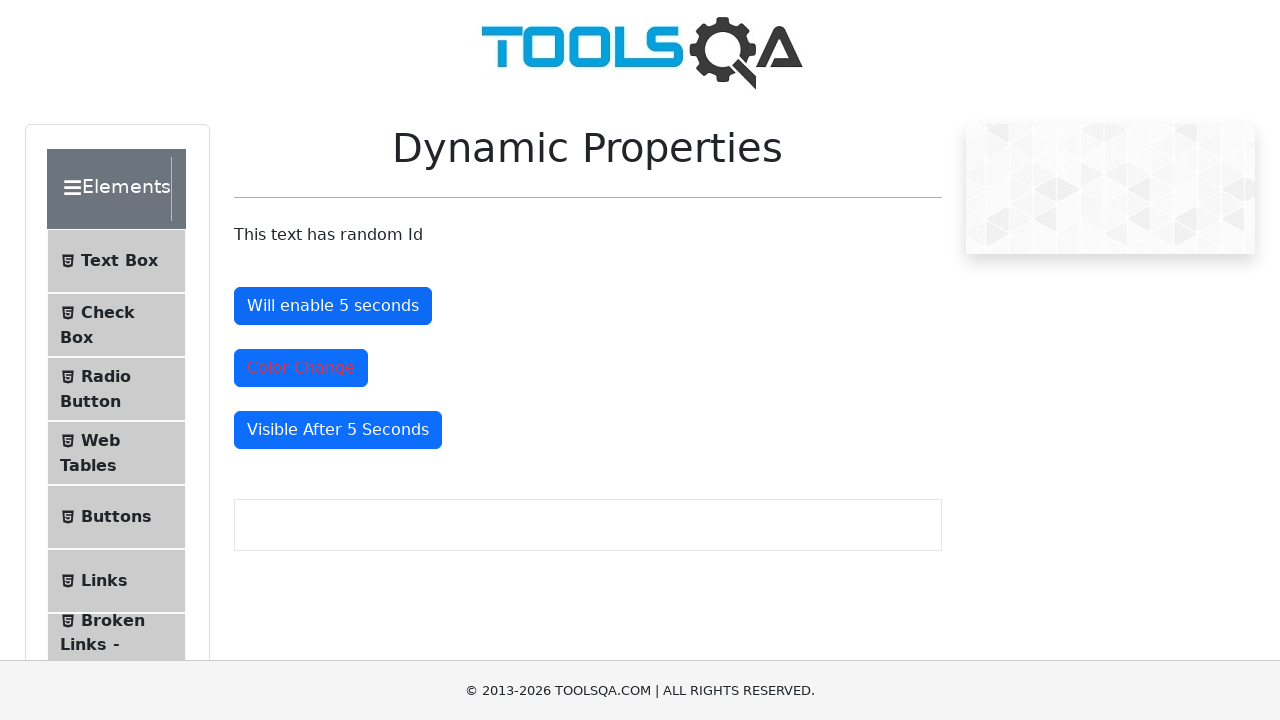

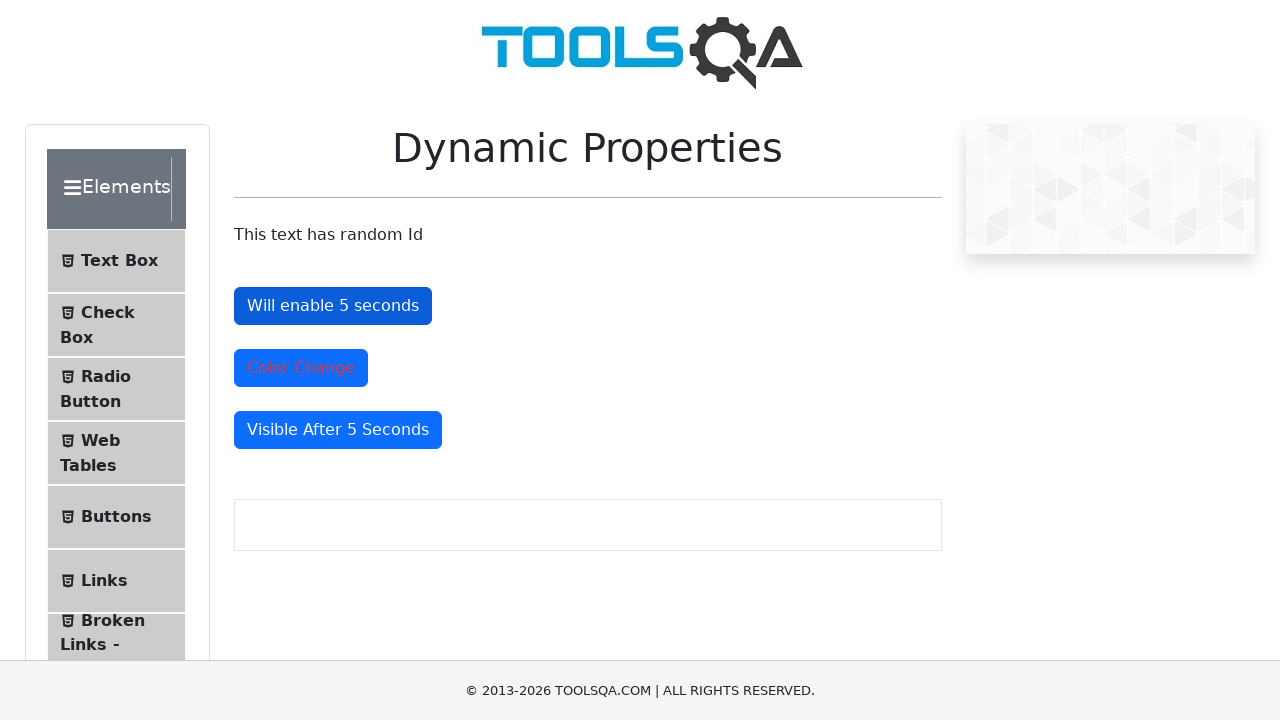